Tests browser window/tab handling by clicking social media links that open new tabs, iterating through all tabs, closing child tabs, and switching back to the parent window.

Starting URL: https://opensource-demo.orangehrmlive.com/web/index.php/auth/login

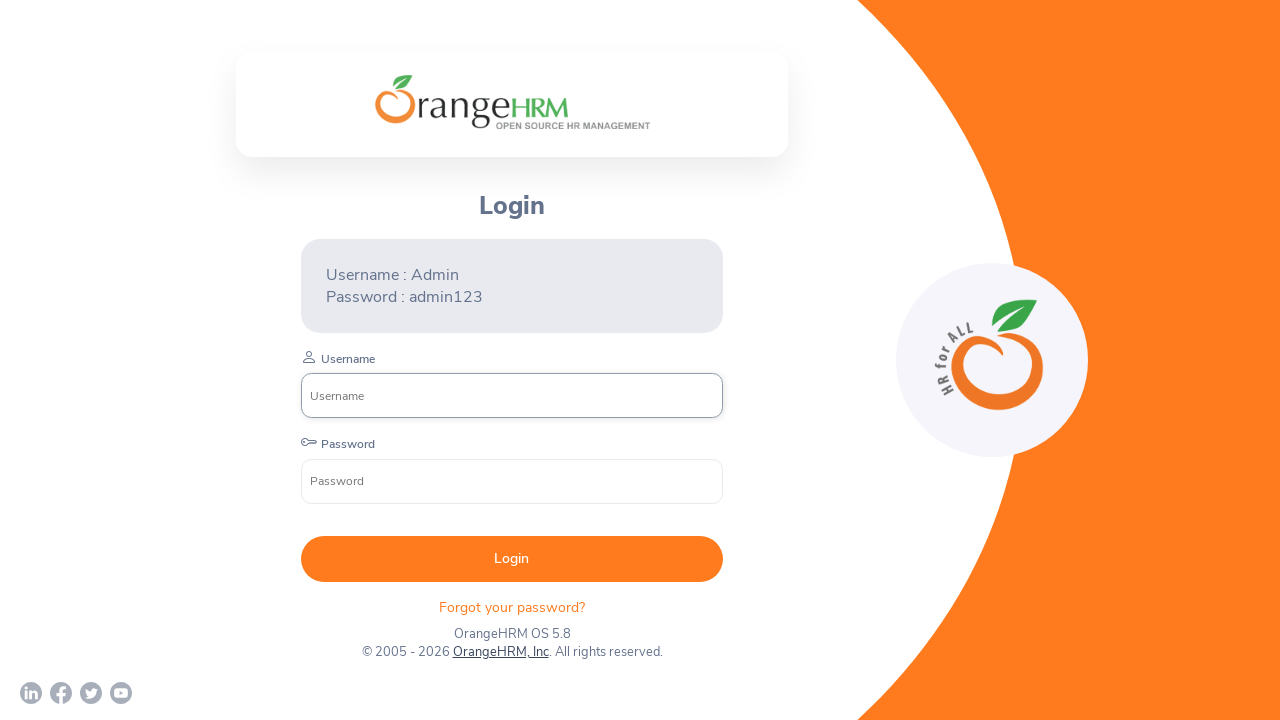

Waited for page to load with networkidle state
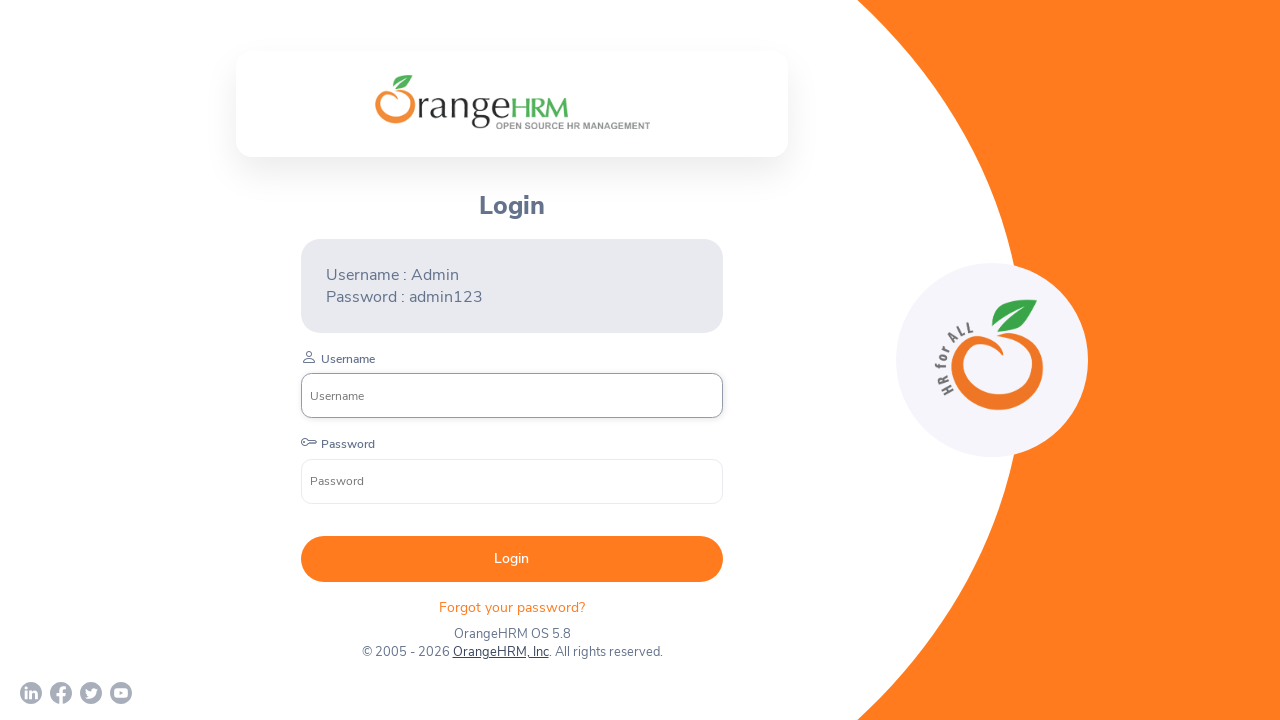

Clicked LinkedIn social media link, new tab opened at (31, 693) on a[href*='linkedin']
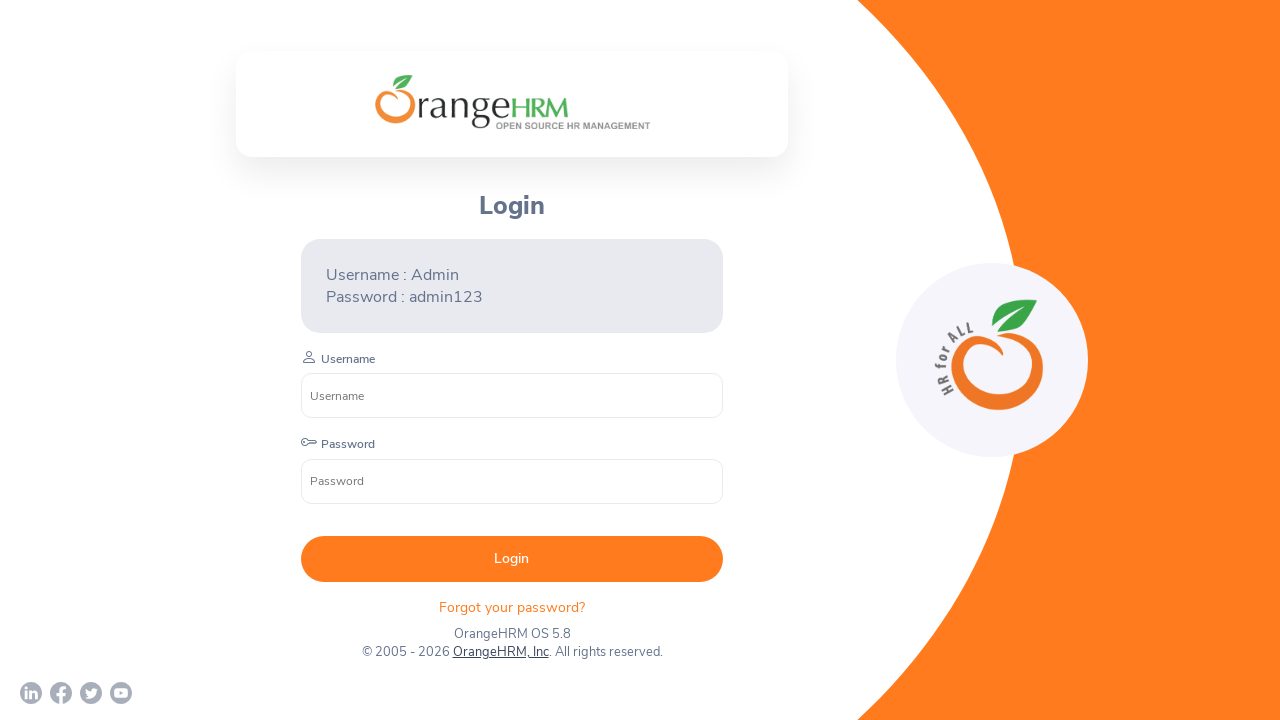

Clicked Facebook social media link, new tab opened at (61, 693) on a[href*='facebook']
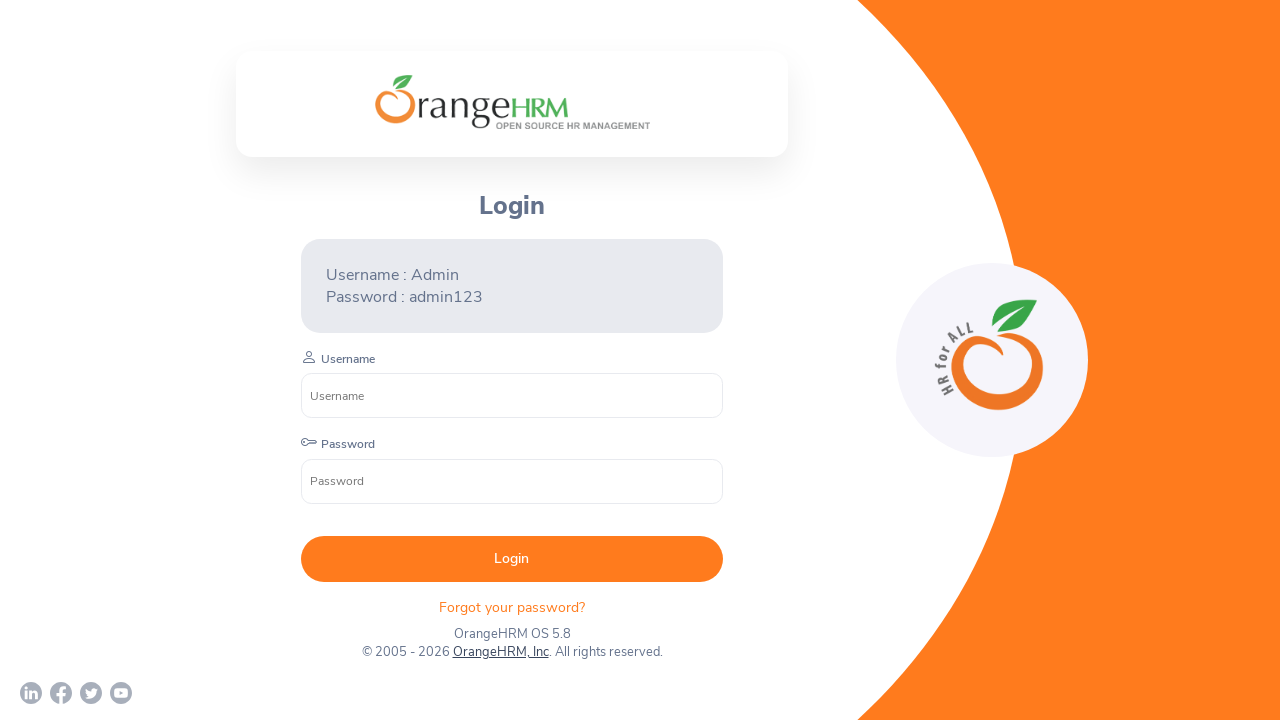

Clicked Twitter social media link, new tab opened at (91, 693) on a[href*='twitter']
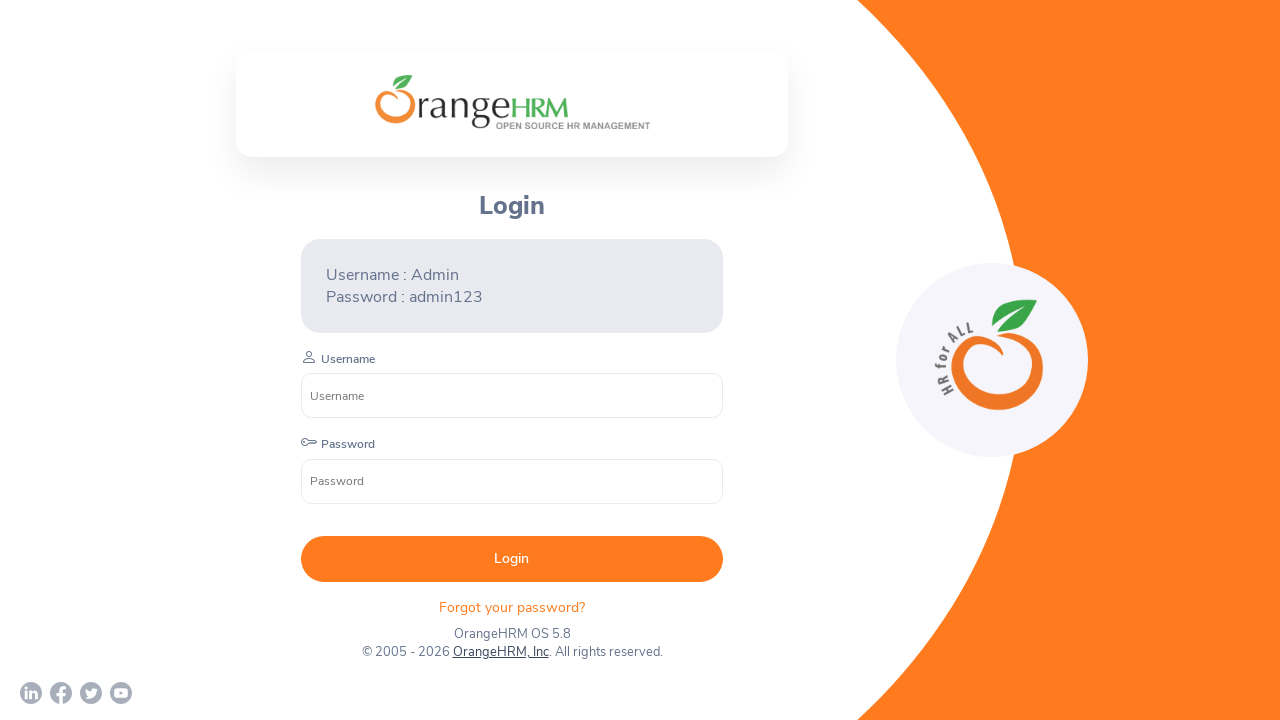

Clicked YouTube social media link, new tab opened at (121, 693) on a[href*='youtube']
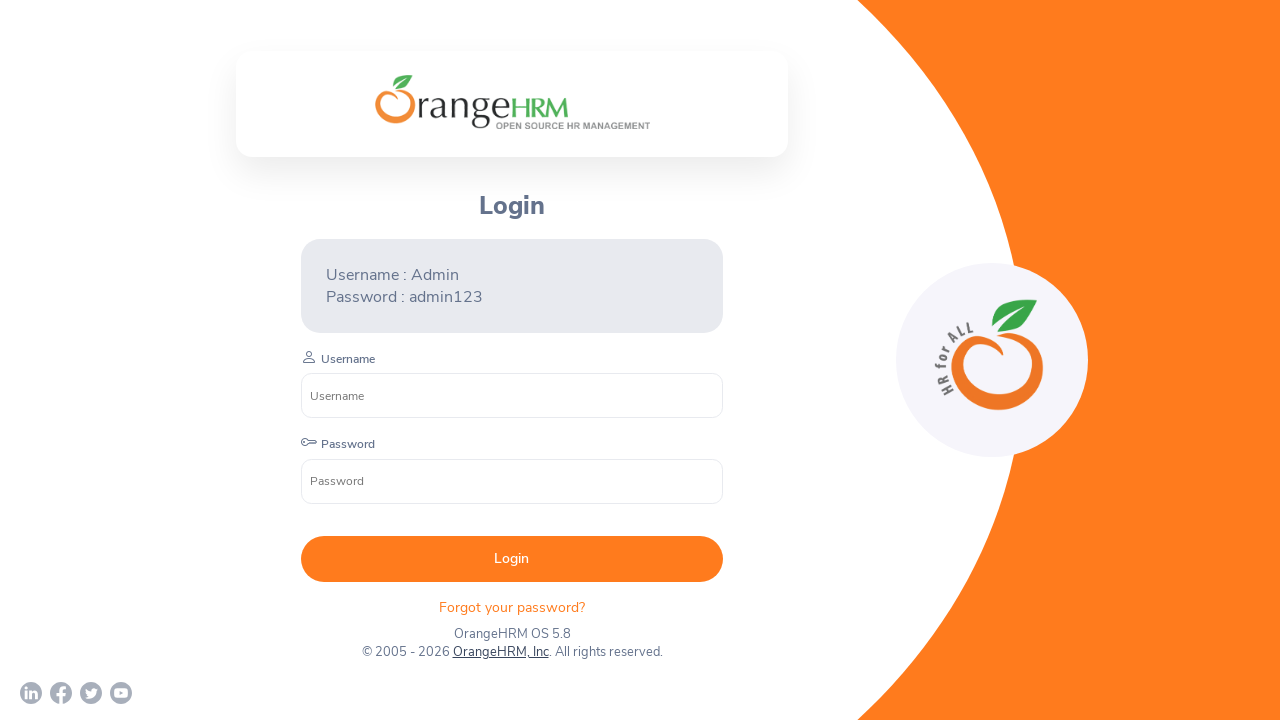

Retrieved all open pages in browser context
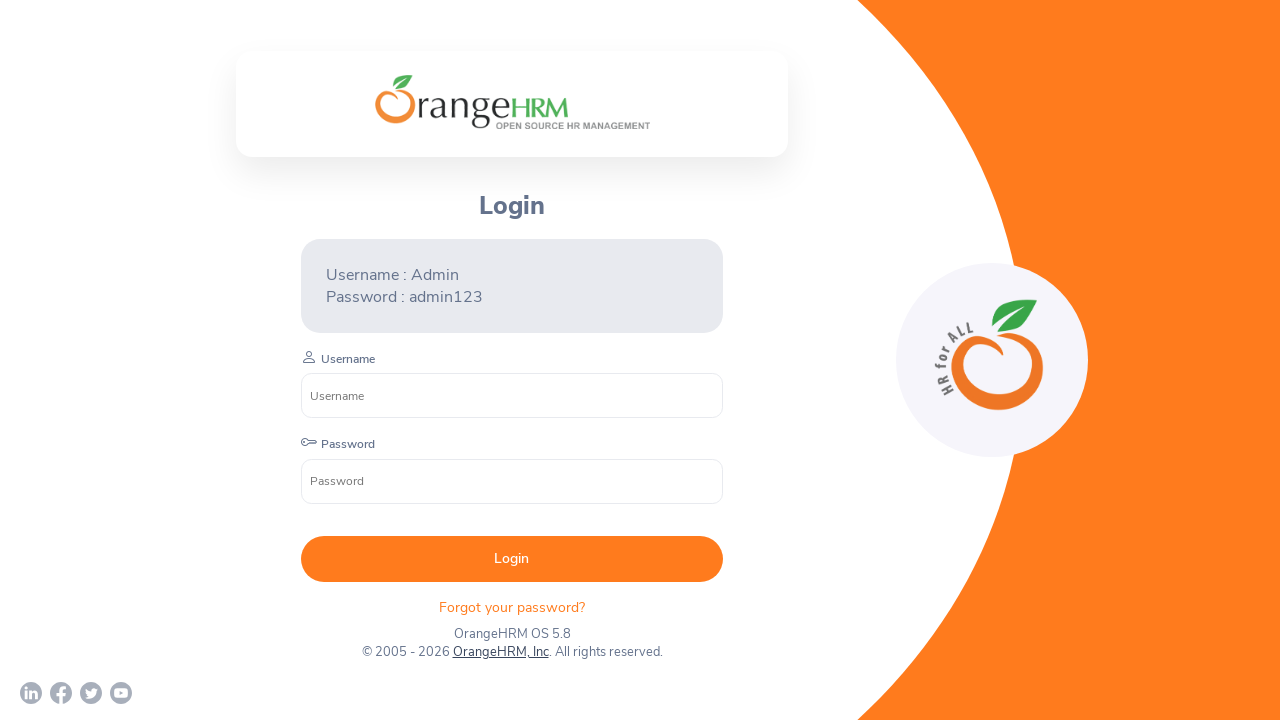

Closed child tab with URL: chrome-error://chromewebdata/
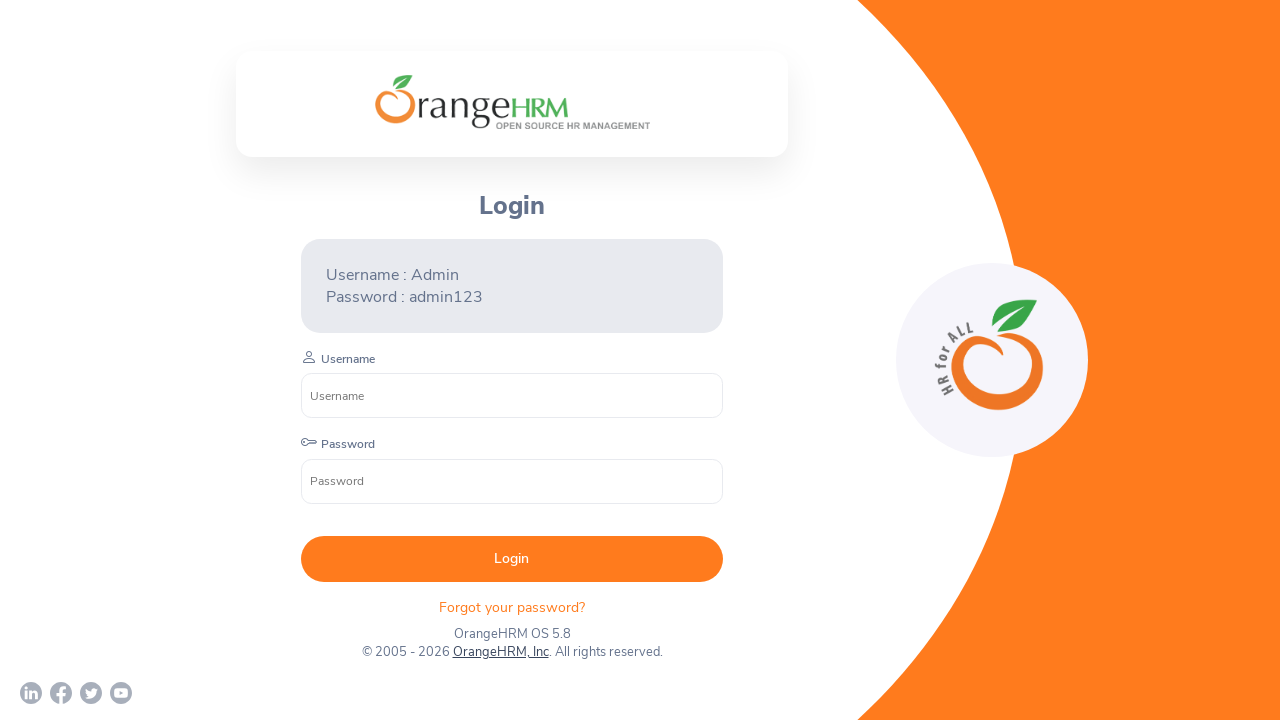

Closed child tab with URL: chrome-error://chromewebdata/
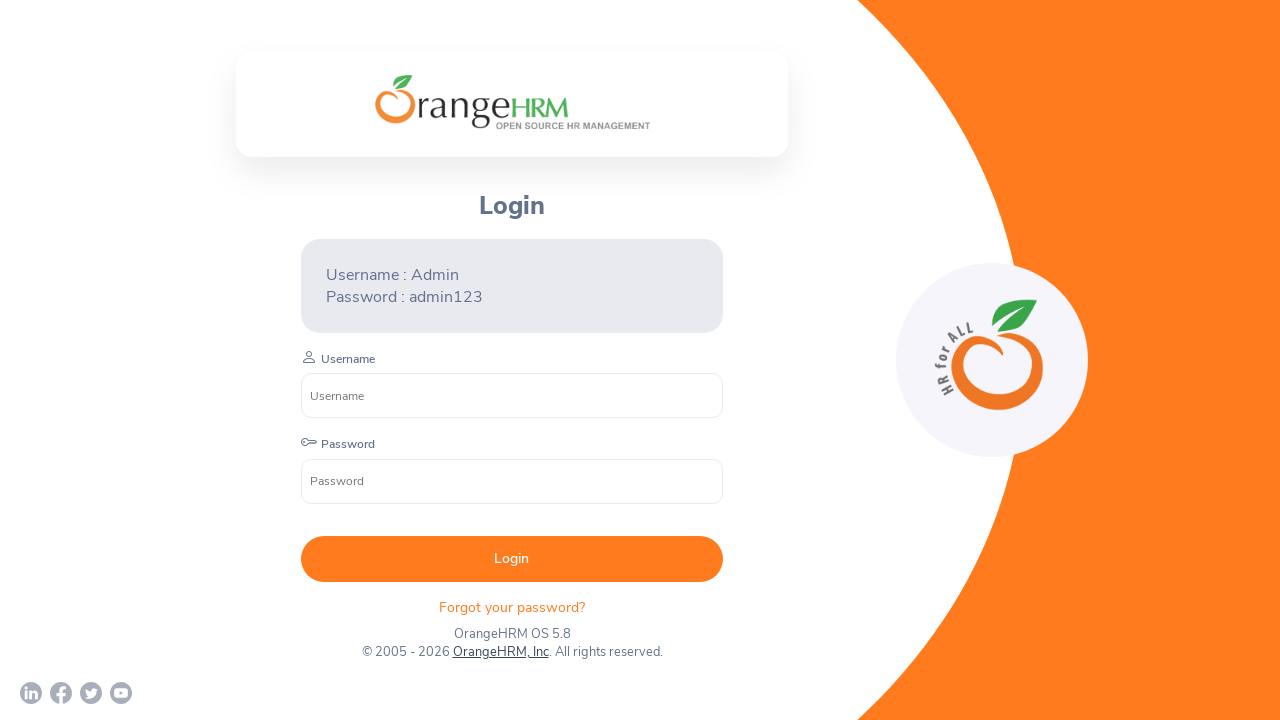

Closed child tab with URL: chrome-error://chromewebdata/
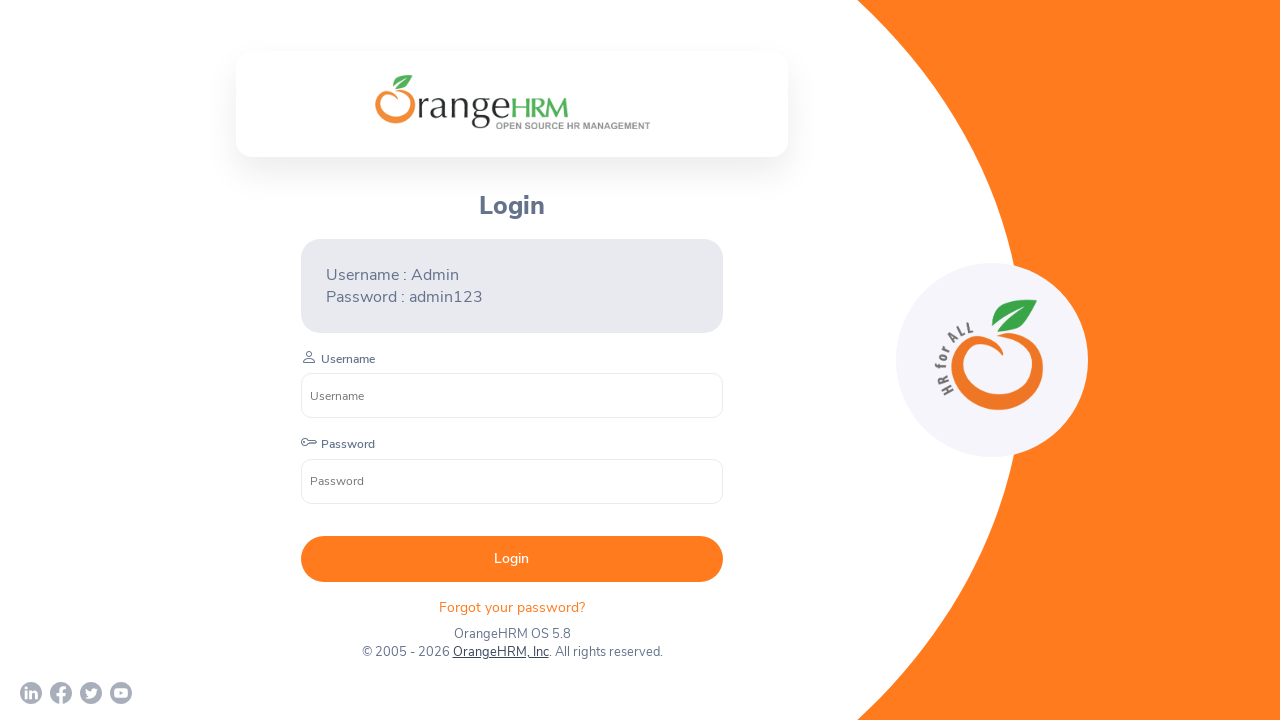

Closed child tab with URL: https://www.youtube.com/c/OrangeHRMInc
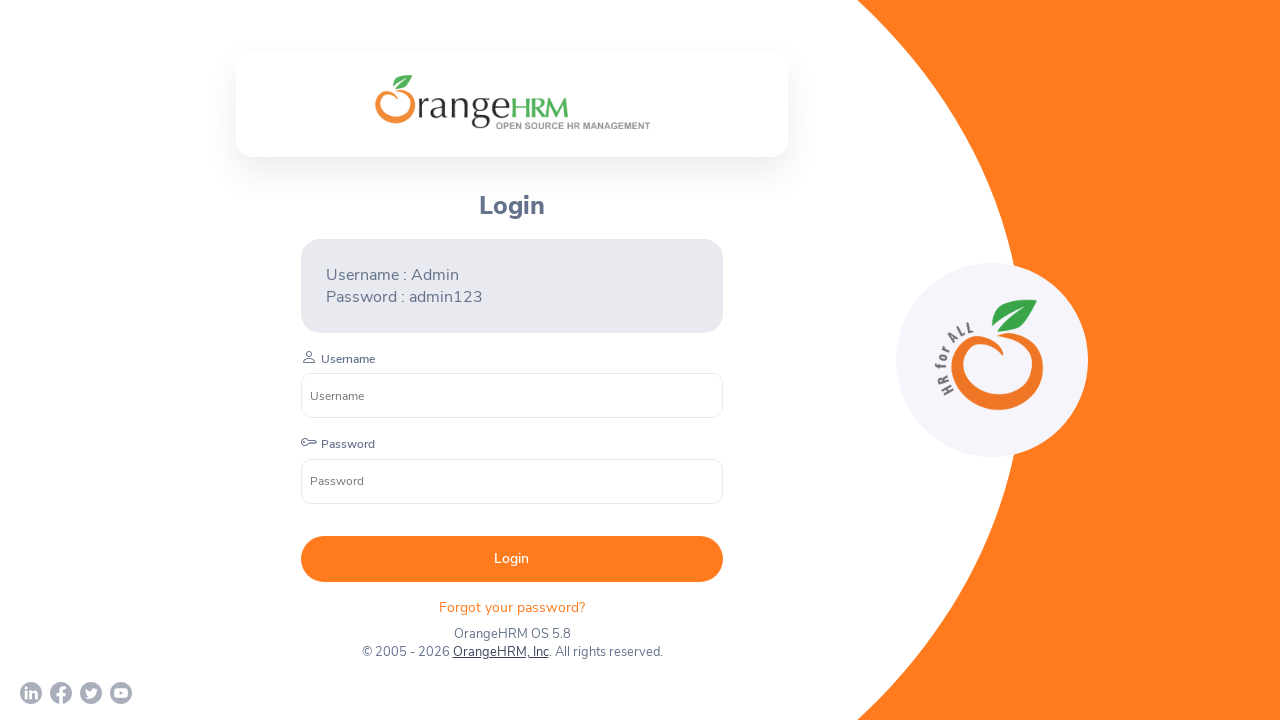

Brought parent window back to focus
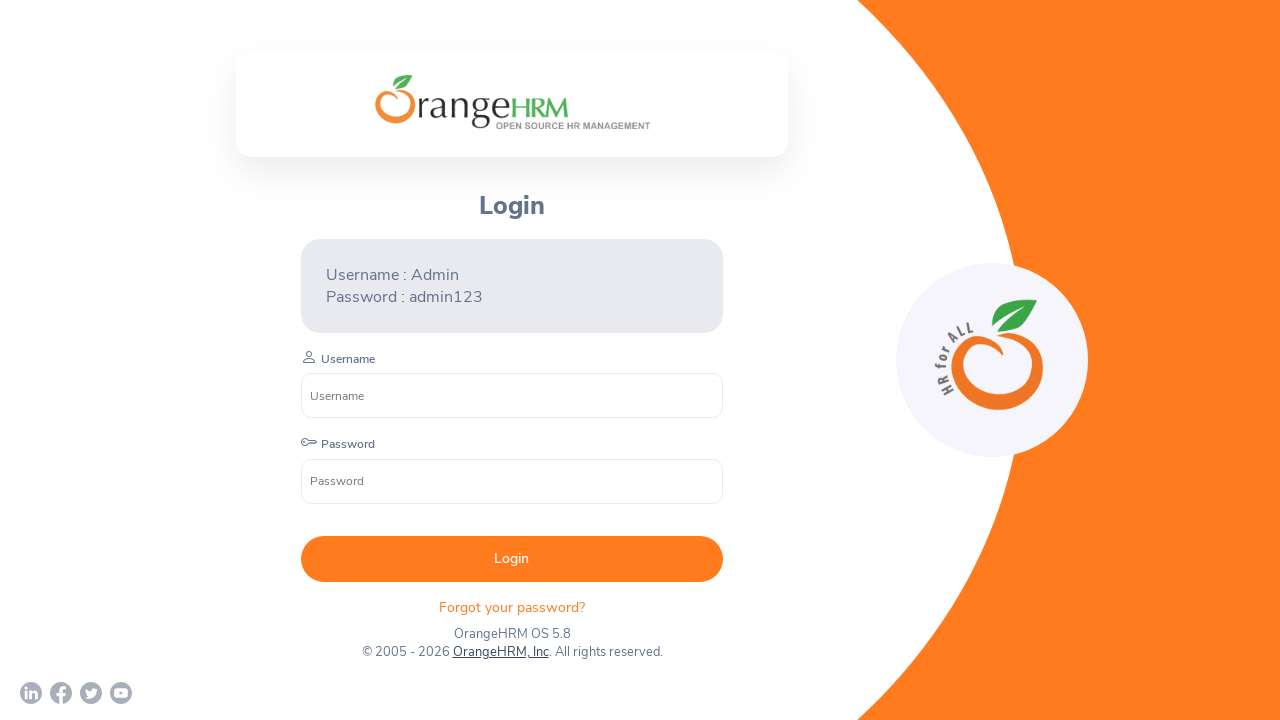

Retrieved parent page title: OrangeHRM
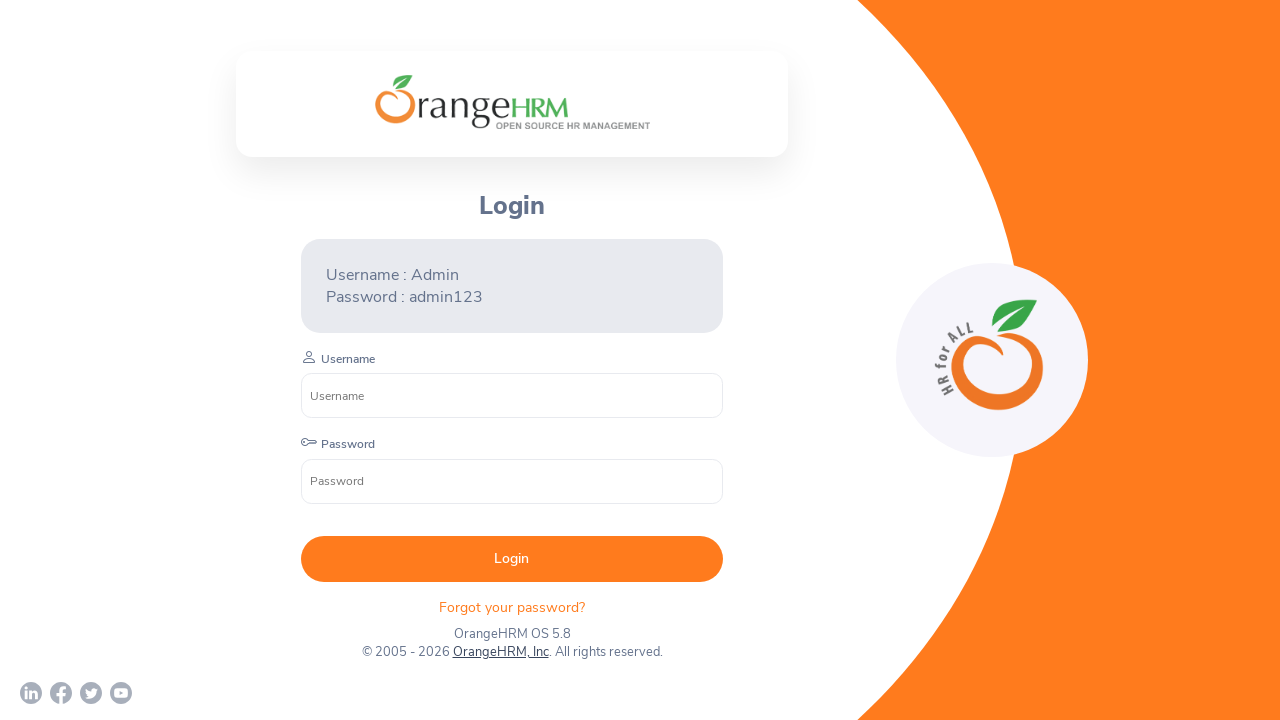

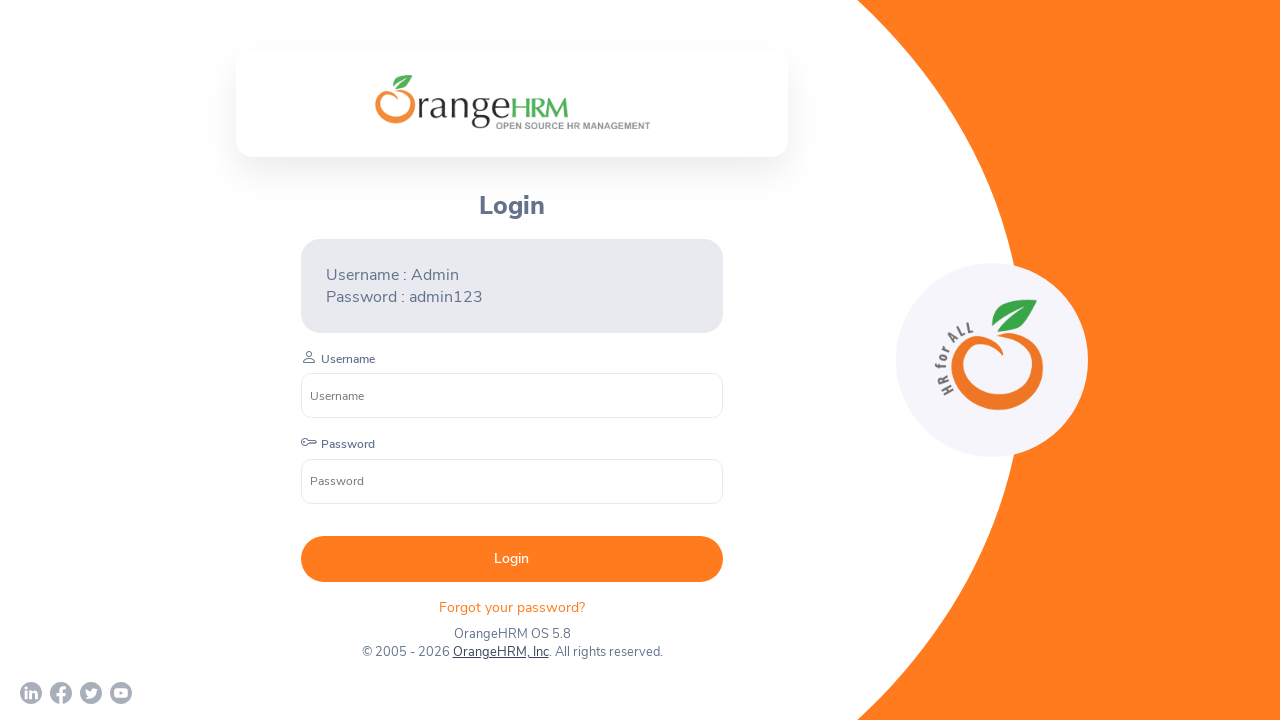